Tests the Split PDF feature on ilovepdf.com by navigating to the page, clicking on Split PDF option, and initiating the file selection dialog

Starting URL: https://www.ilovepdf.com/

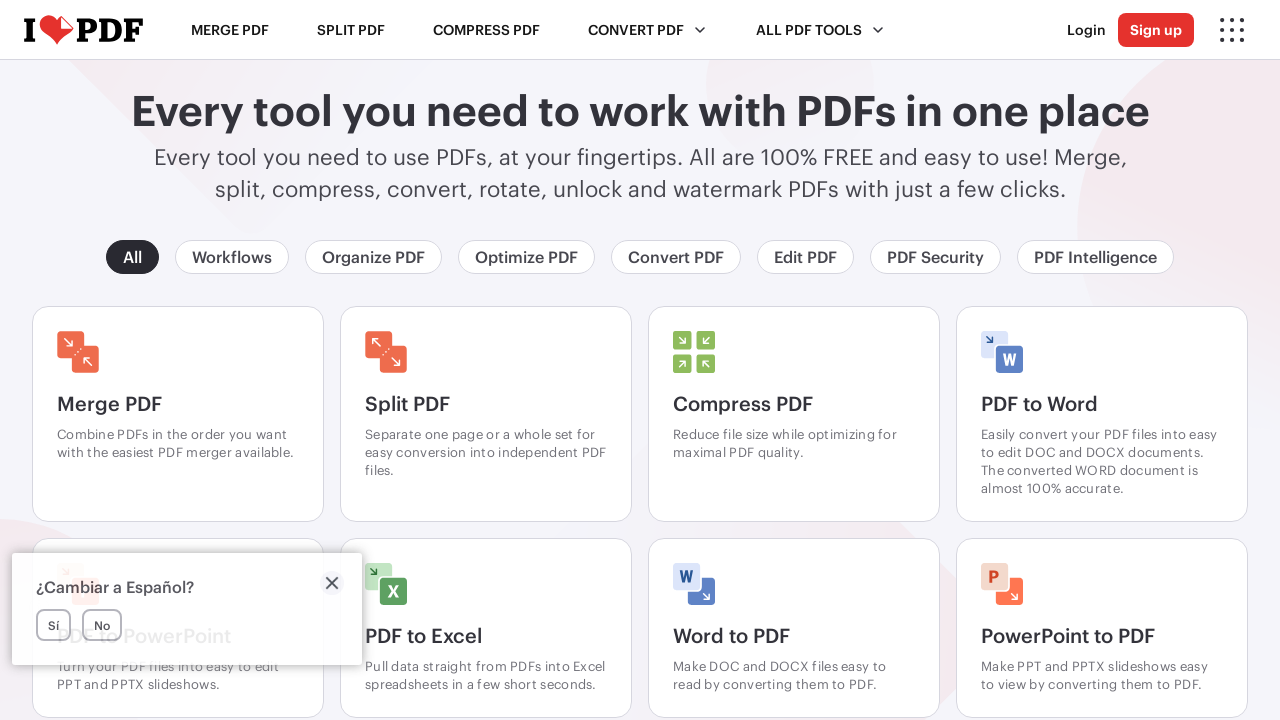

Clicked on 'Split PDF' link at (351, 30) on xpath=//a[.='Split PDF']
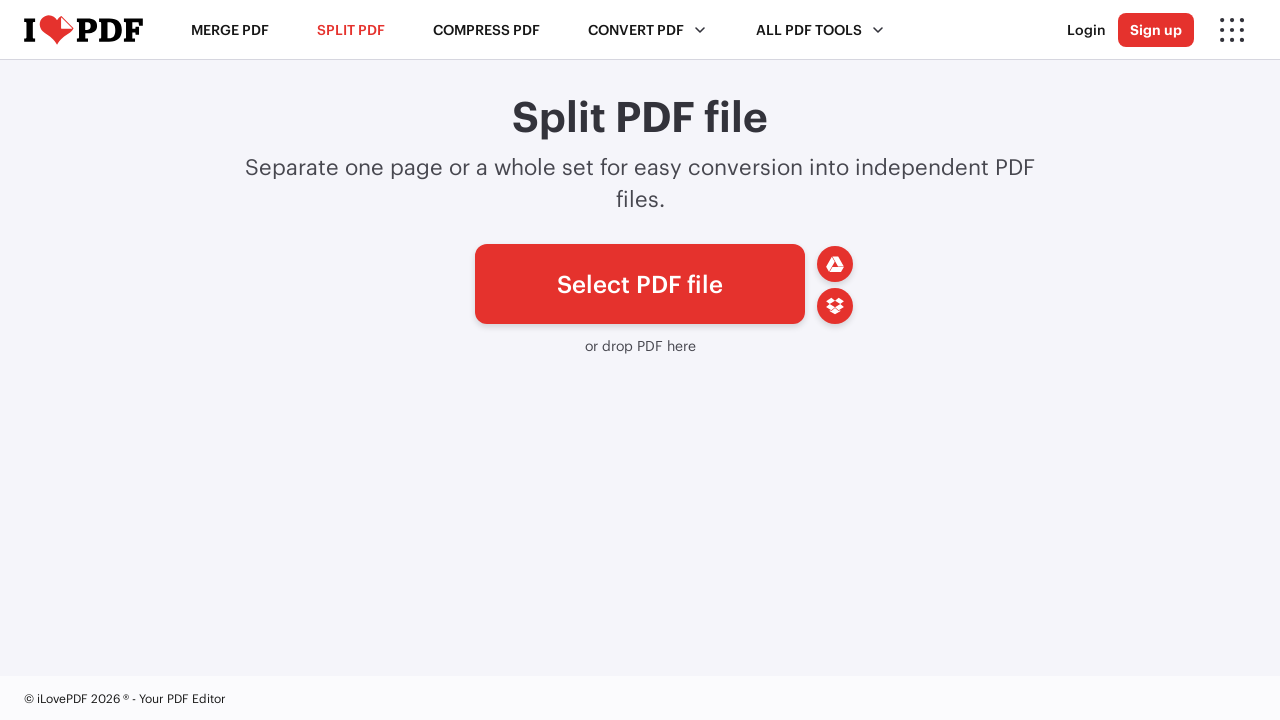

Clicked on 'Select PDF file' button to open file selection dialog at (640, 284) on xpath=//span[.='Select PDF file']
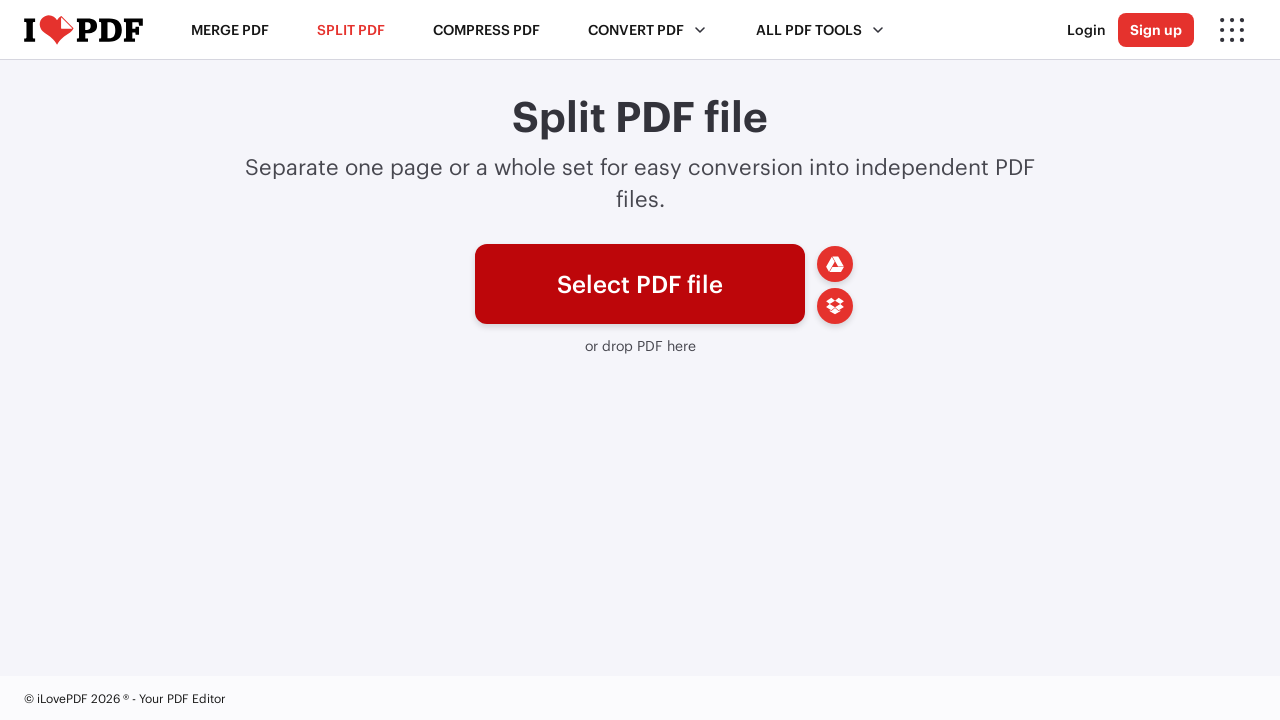

Waited 2000ms for page to be ready
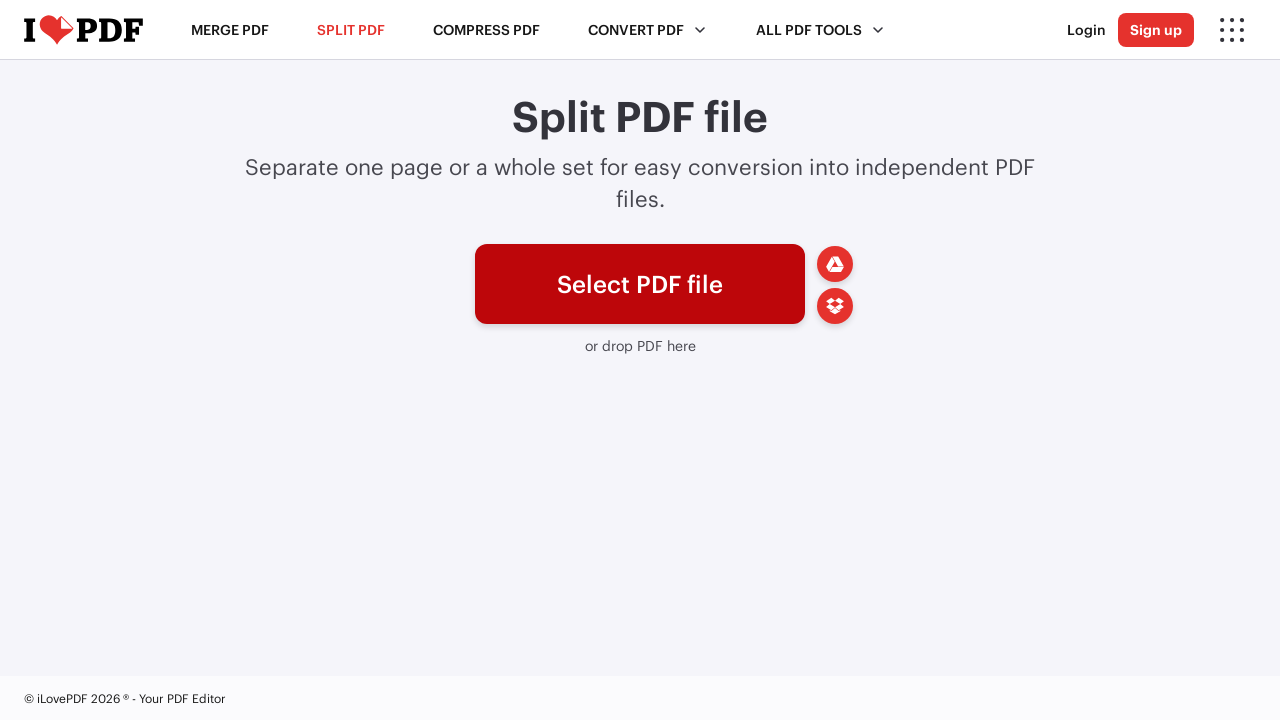

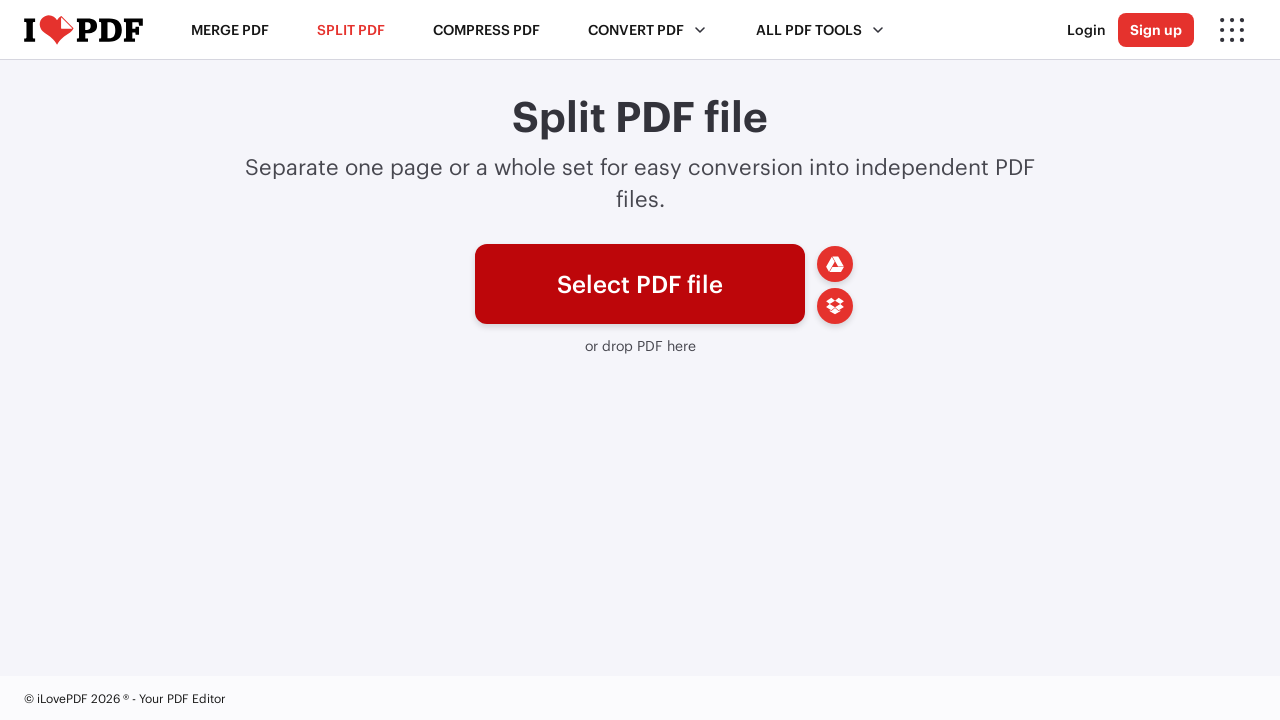